Tests JavaScript alerts by clicking buttons and accepting different types of JS dialogs

Starting URL: https://the-internet.herokuapp.com/

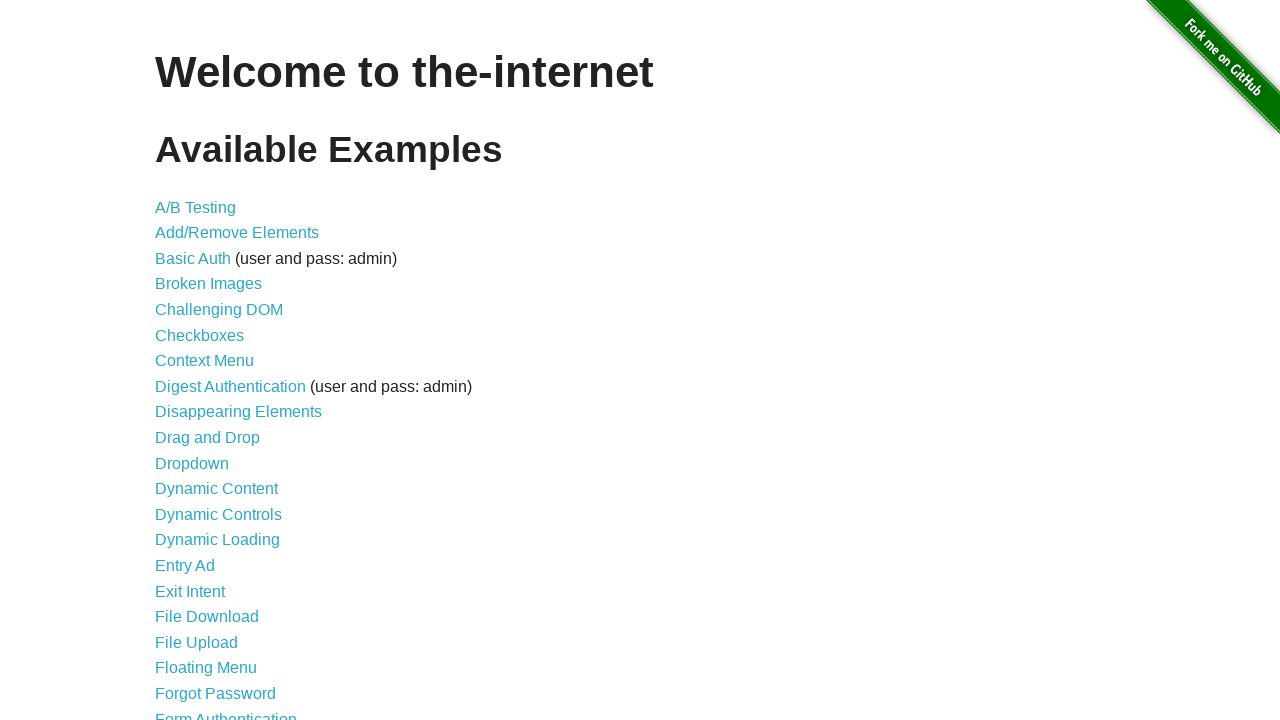

Clicked on JavaScript Alerts link at (214, 361) on text=JavaScript Alerts
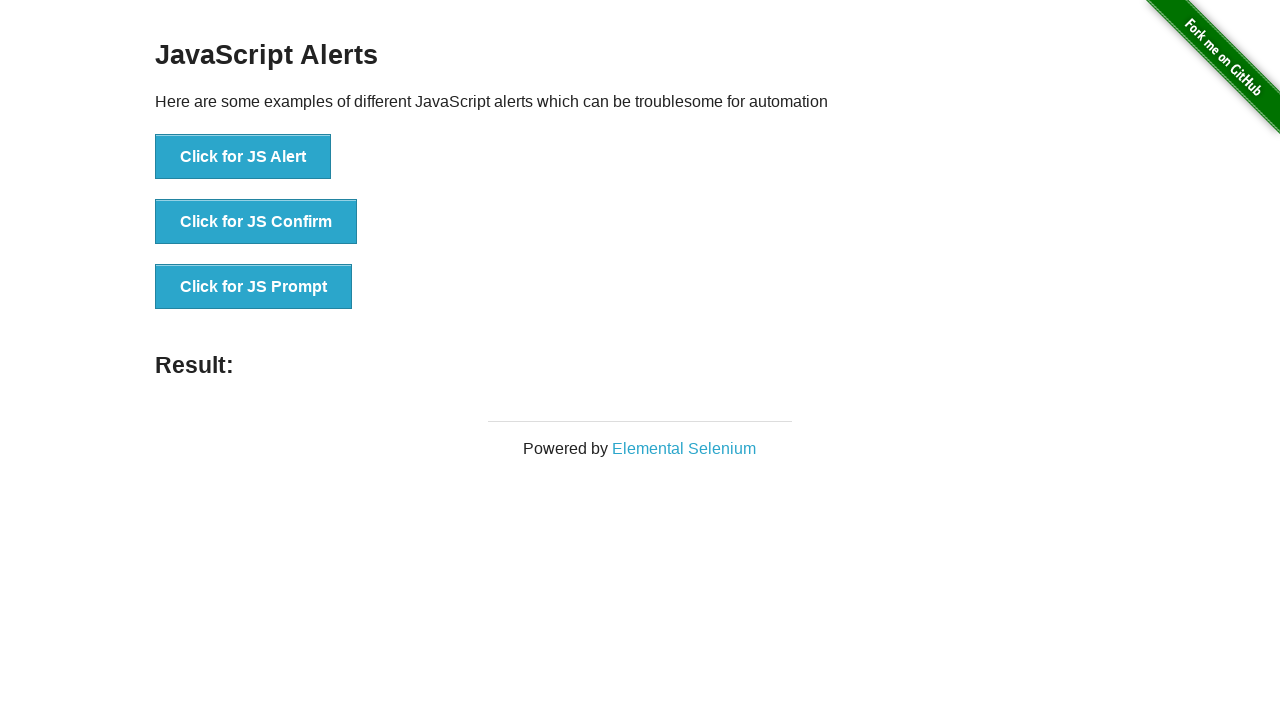

Waited for JS Alert button to load
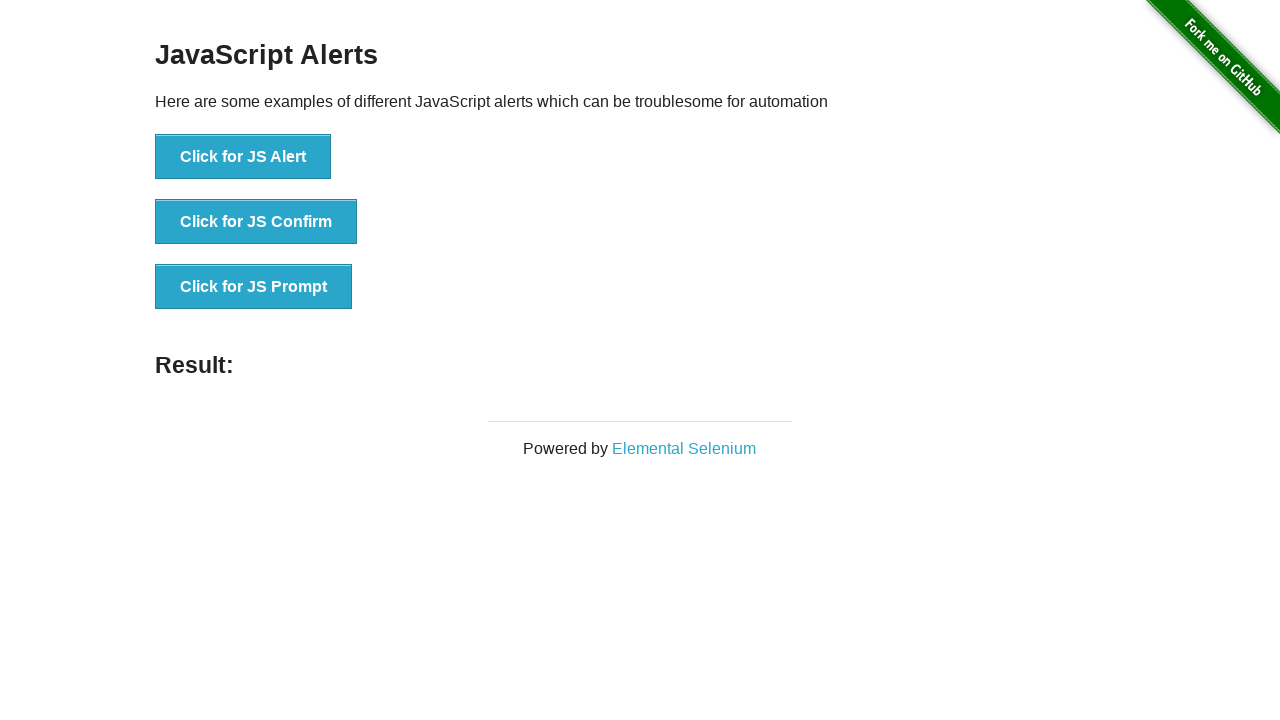

Set up dialog handler for JavaScript alerts
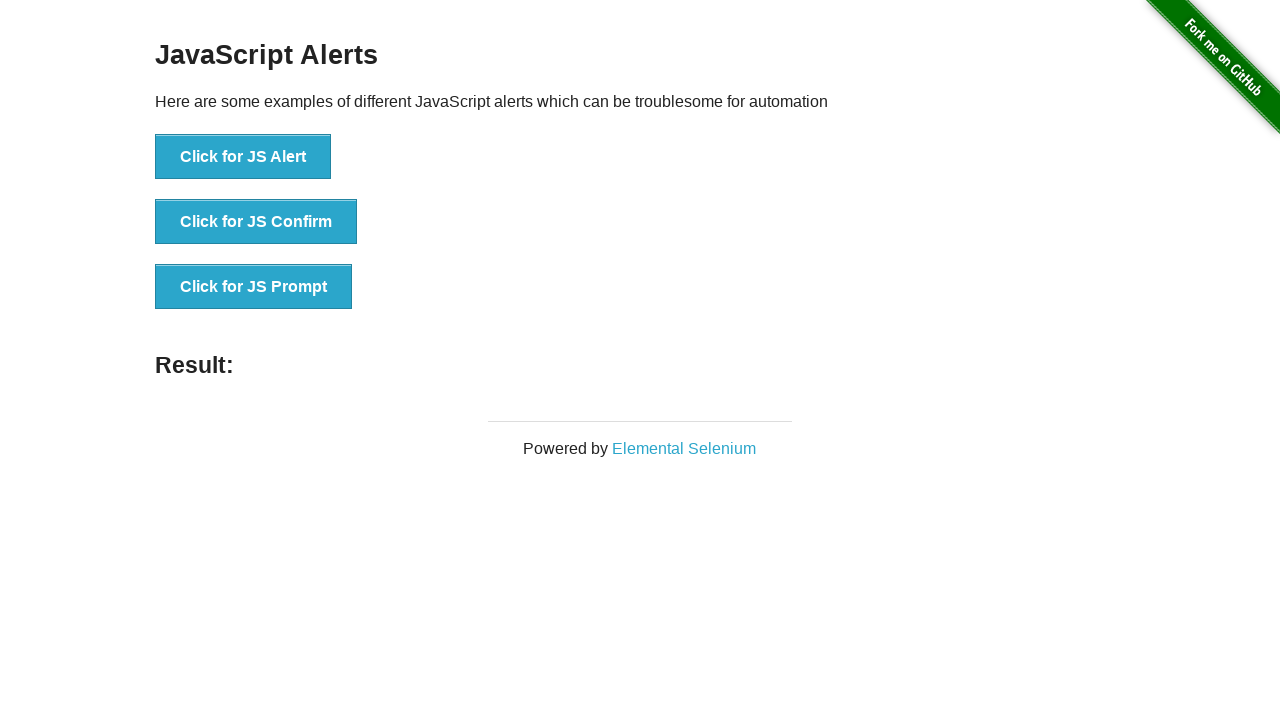

Clicked JS Alert button at (243, 157) on text=Click for JS Alert
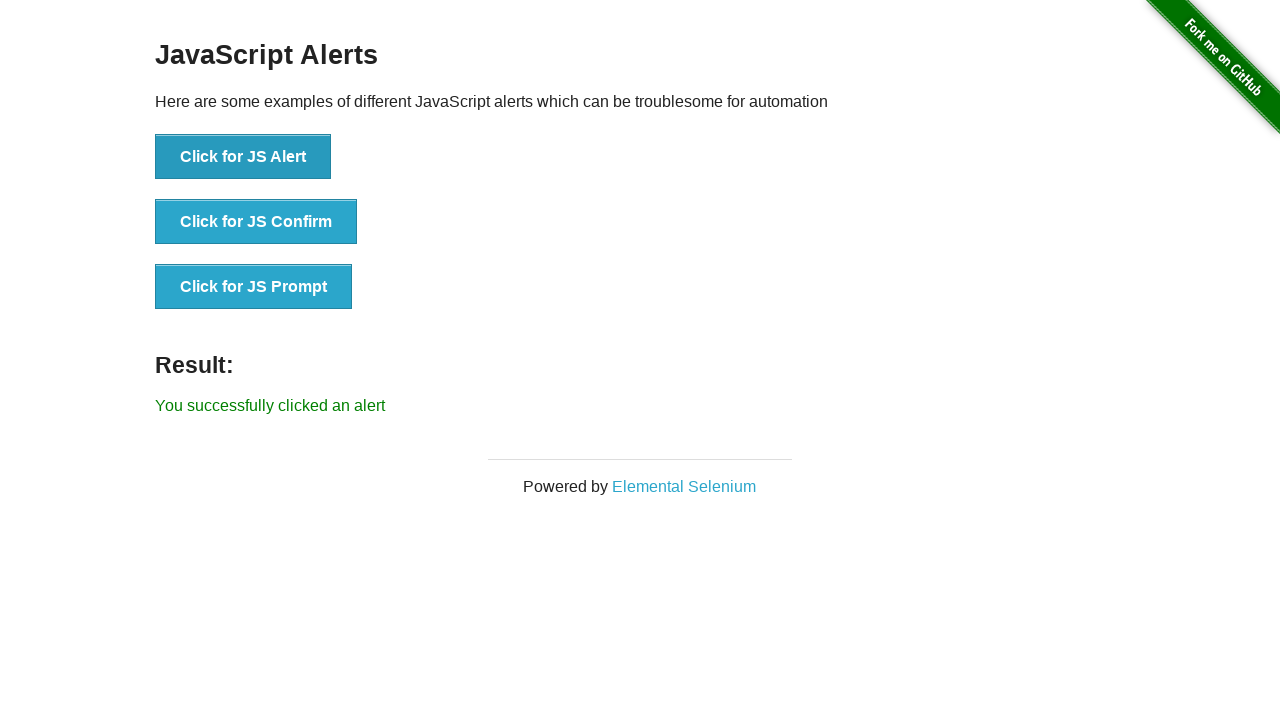

Waited 500ms for JS Alert to process
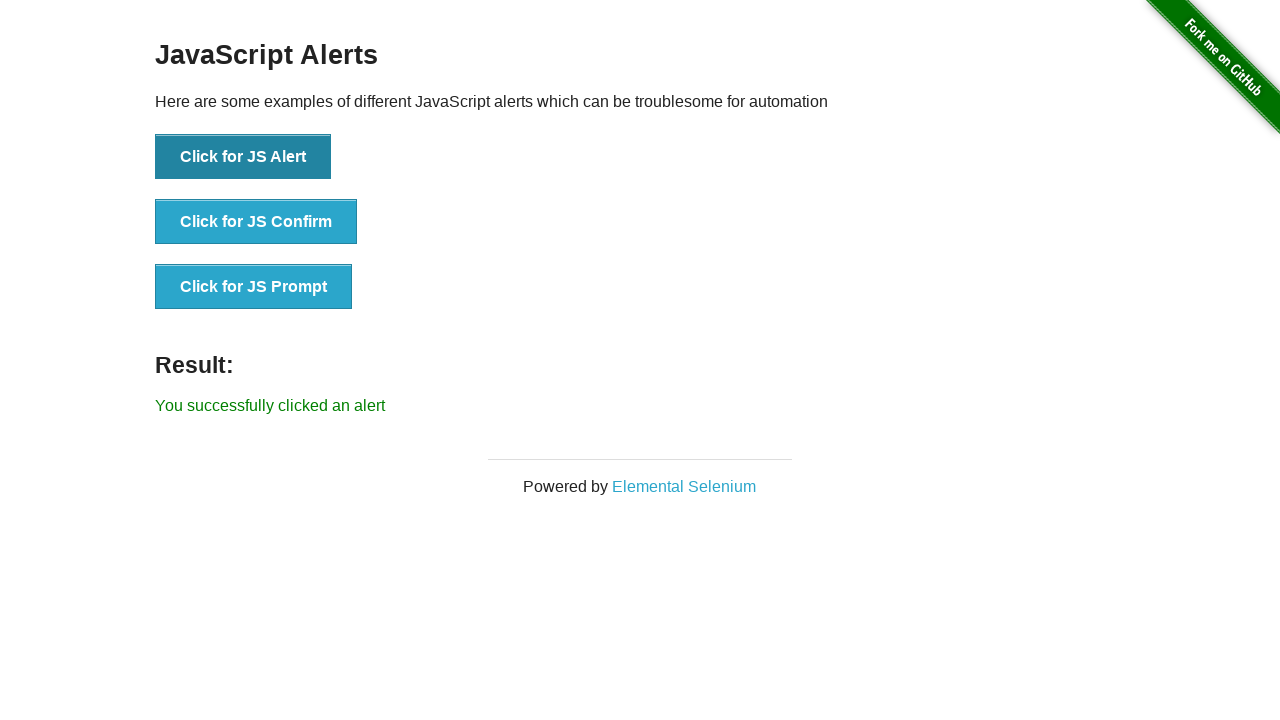

Clicked JS Confirm button at (256, 222) on text=Click for JS Confirm
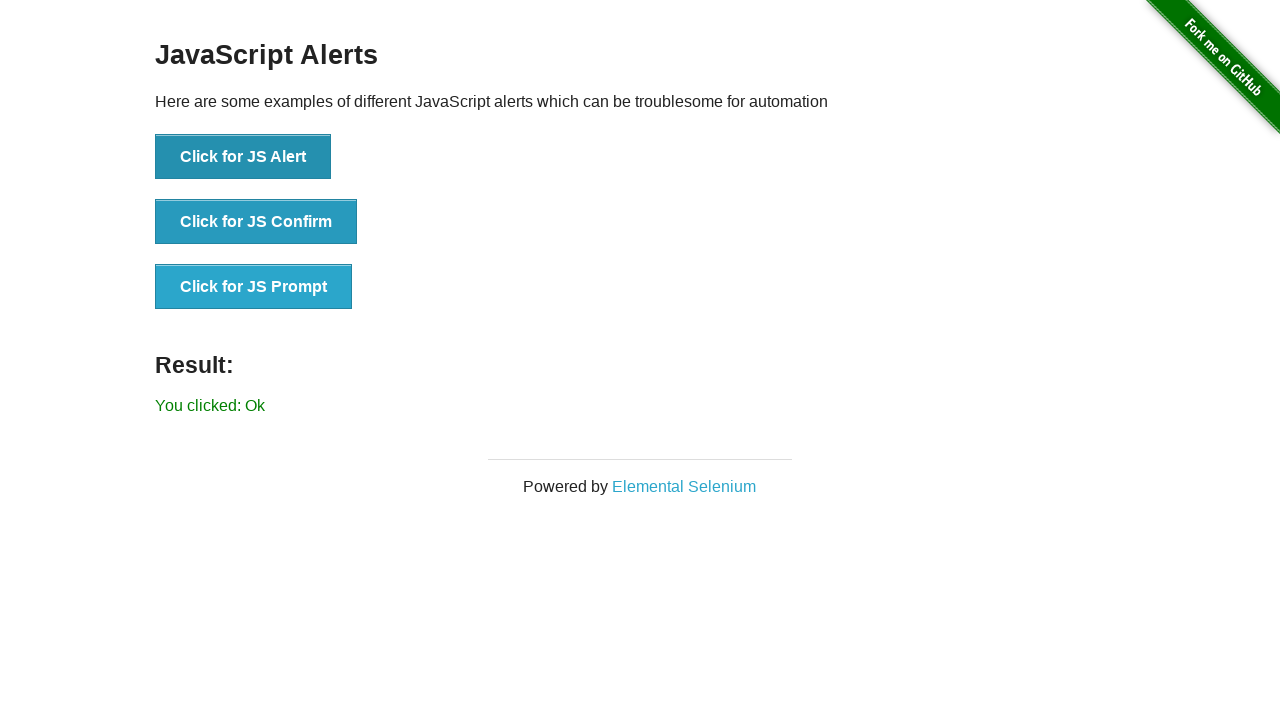

Waited 500ms for JS Confirm to process
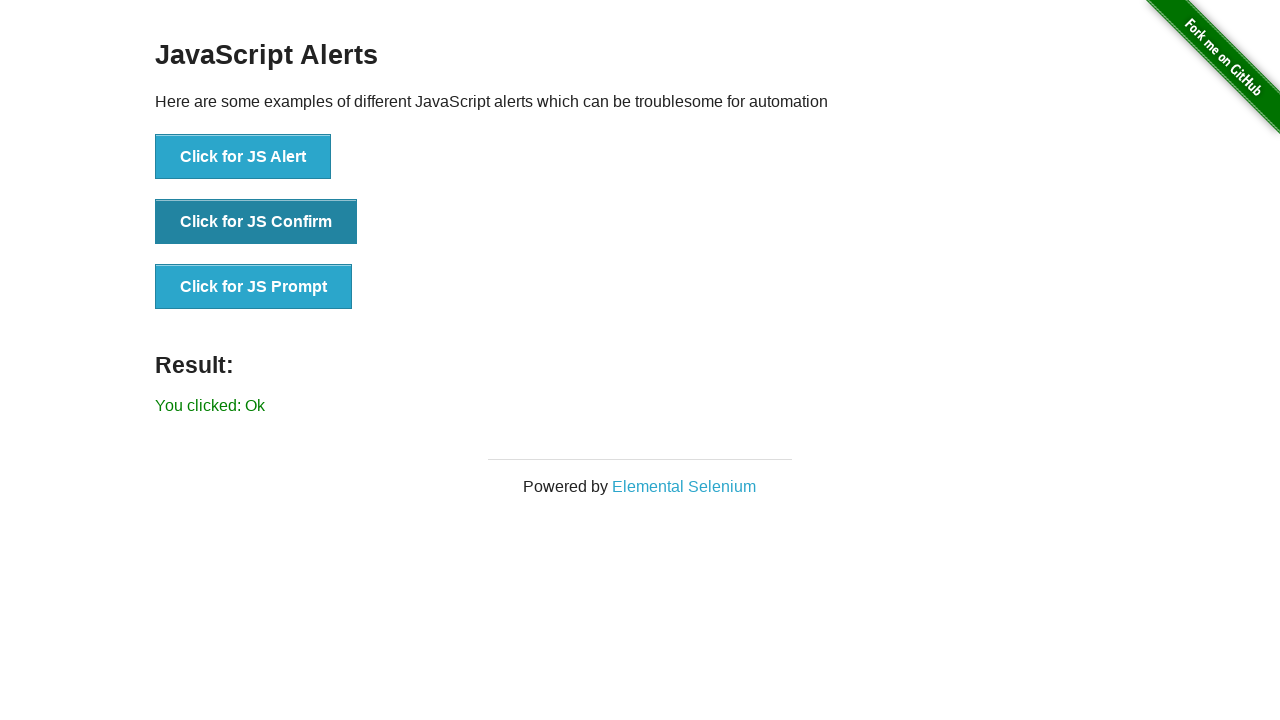

Clicked JS Prompt button at (254, 287) on text=Click for JS Prompt
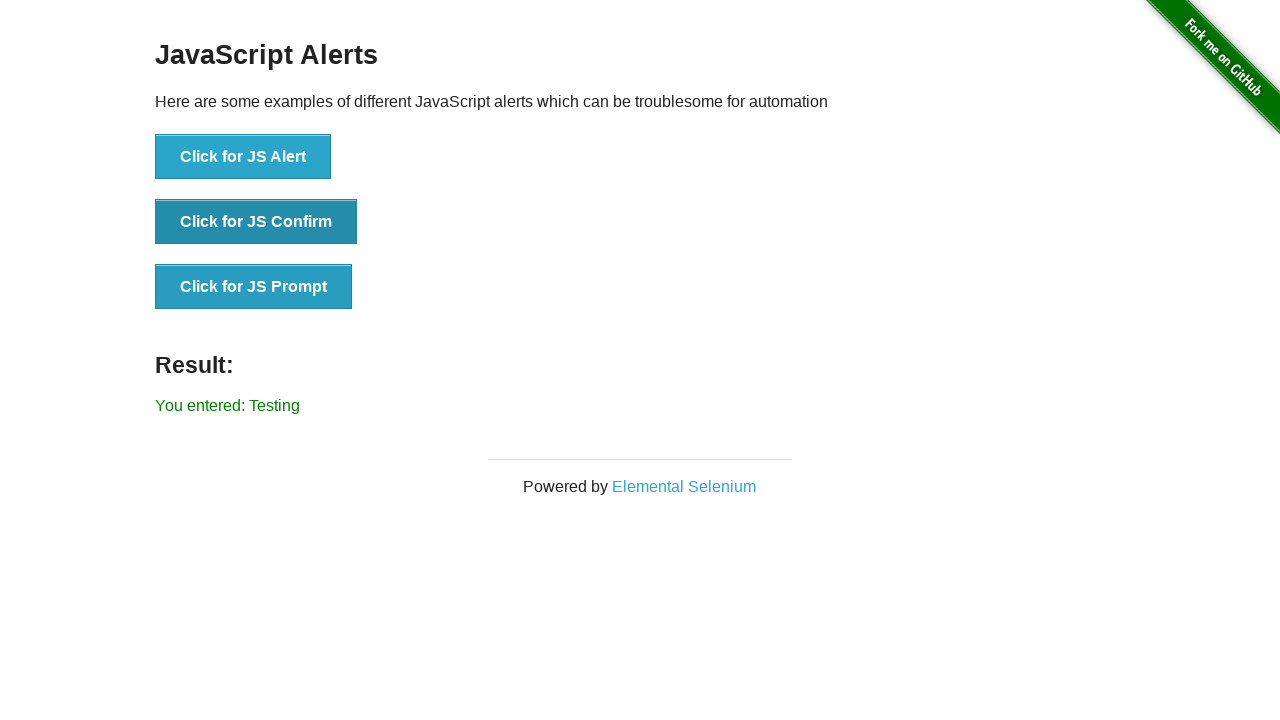

Waited 500ms for JS Prompt to process
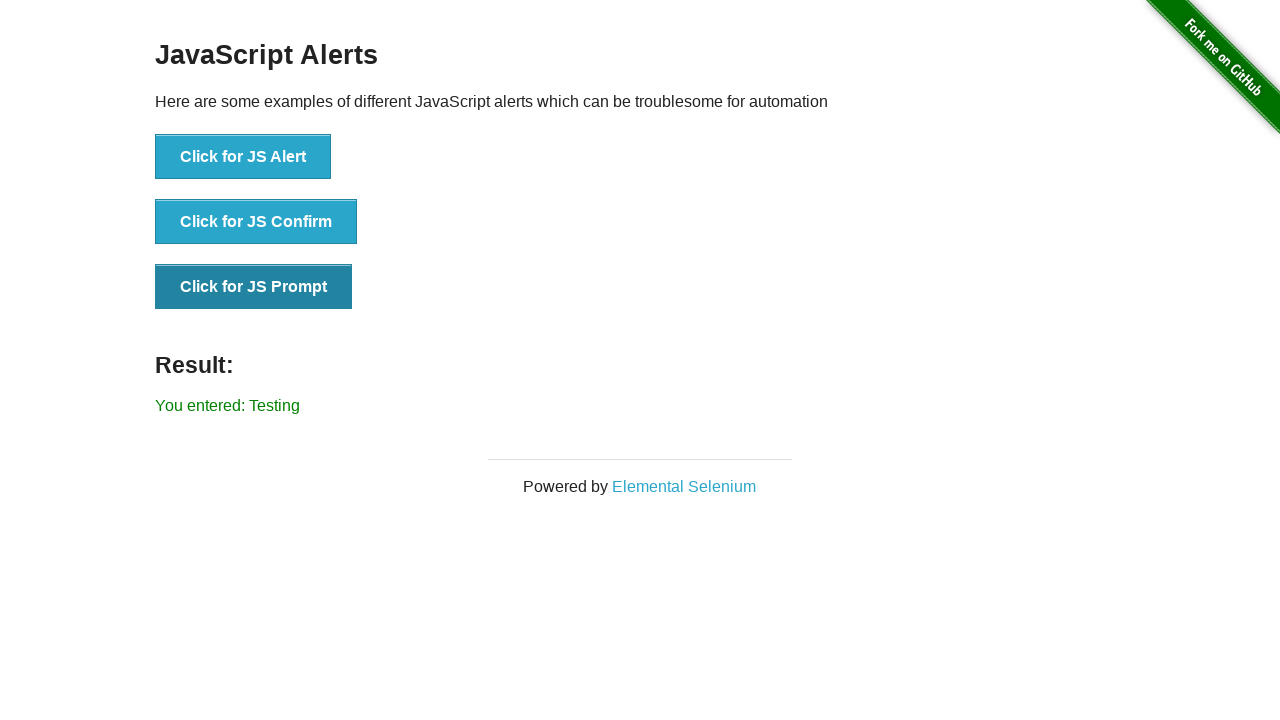

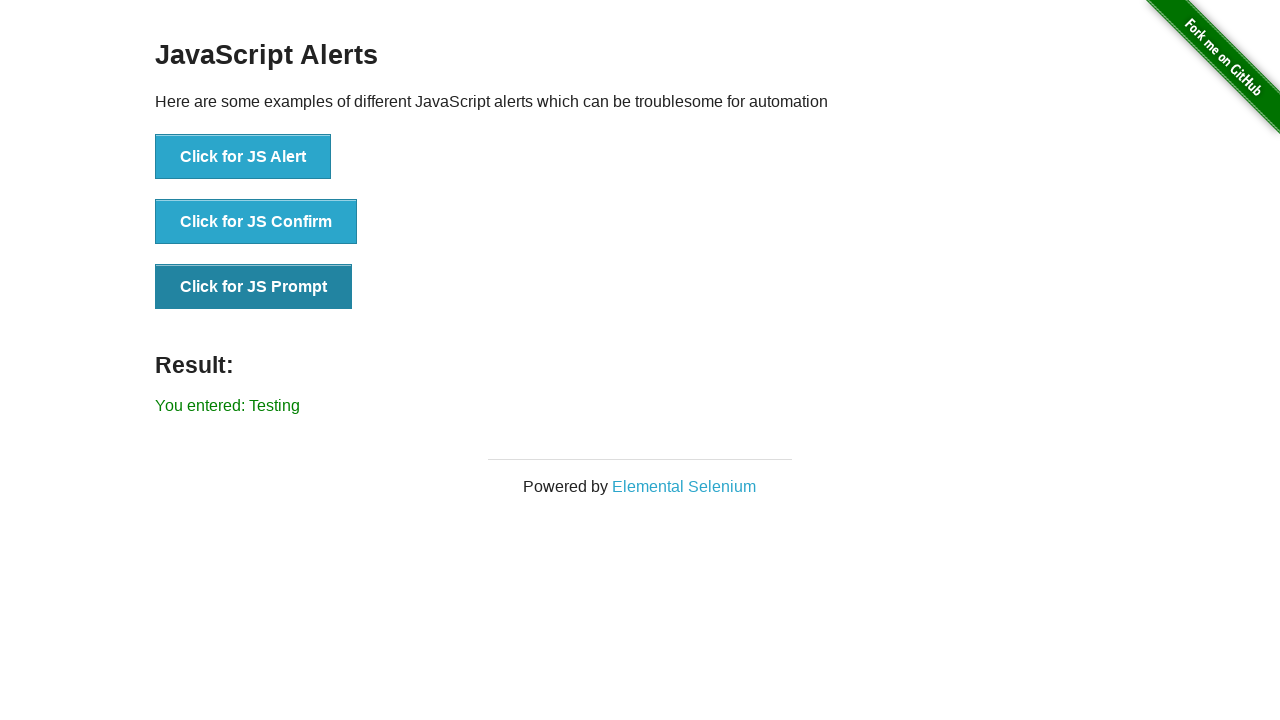